Tests filling a name input field on a Selenium practice form and retrieves its CSS color value

Starting URL: https://www.tutorialspoint.com/selenium/practice/selenium_automation_practice.php

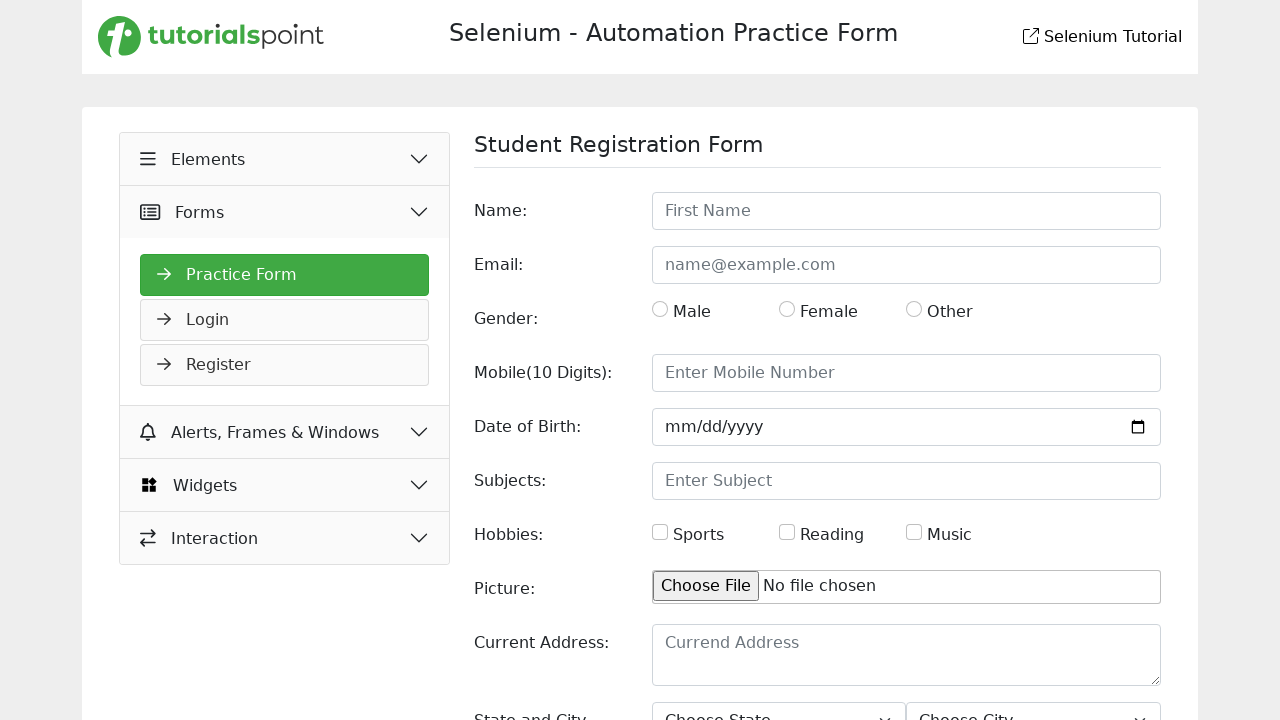

Filled name input field with 'John Doe' on input#name
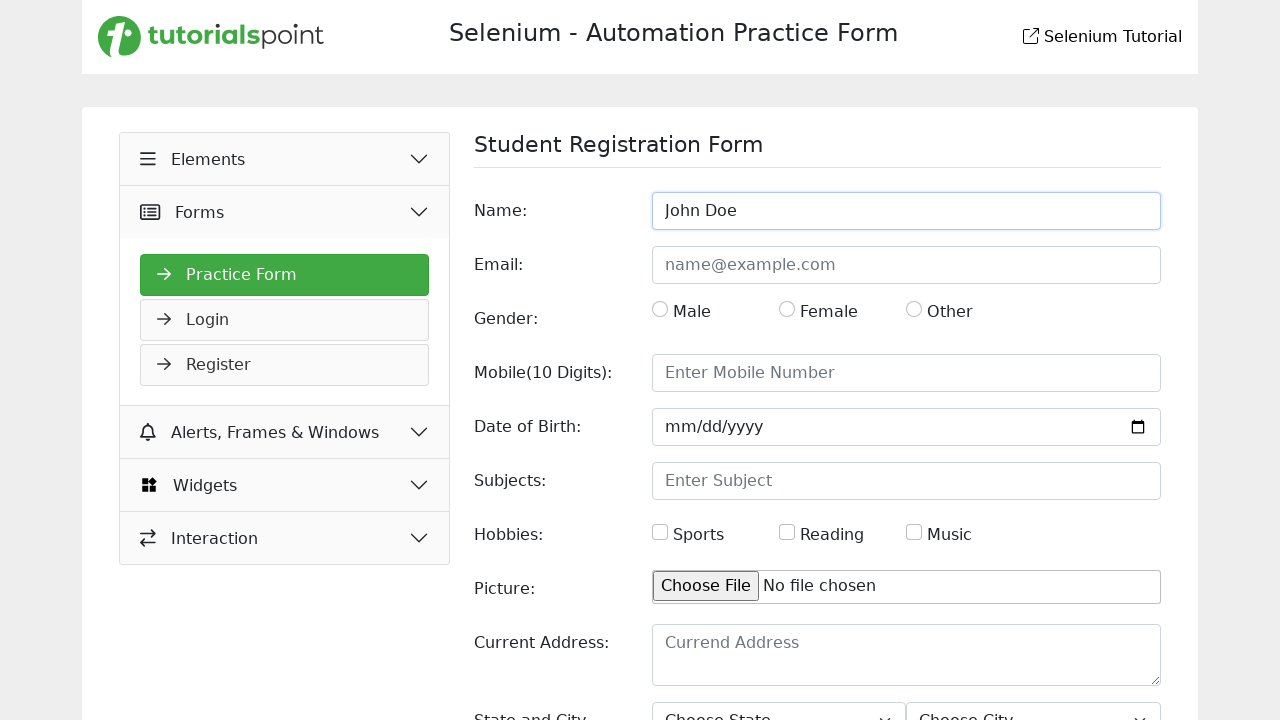

Waited 1000ms for input to be filled
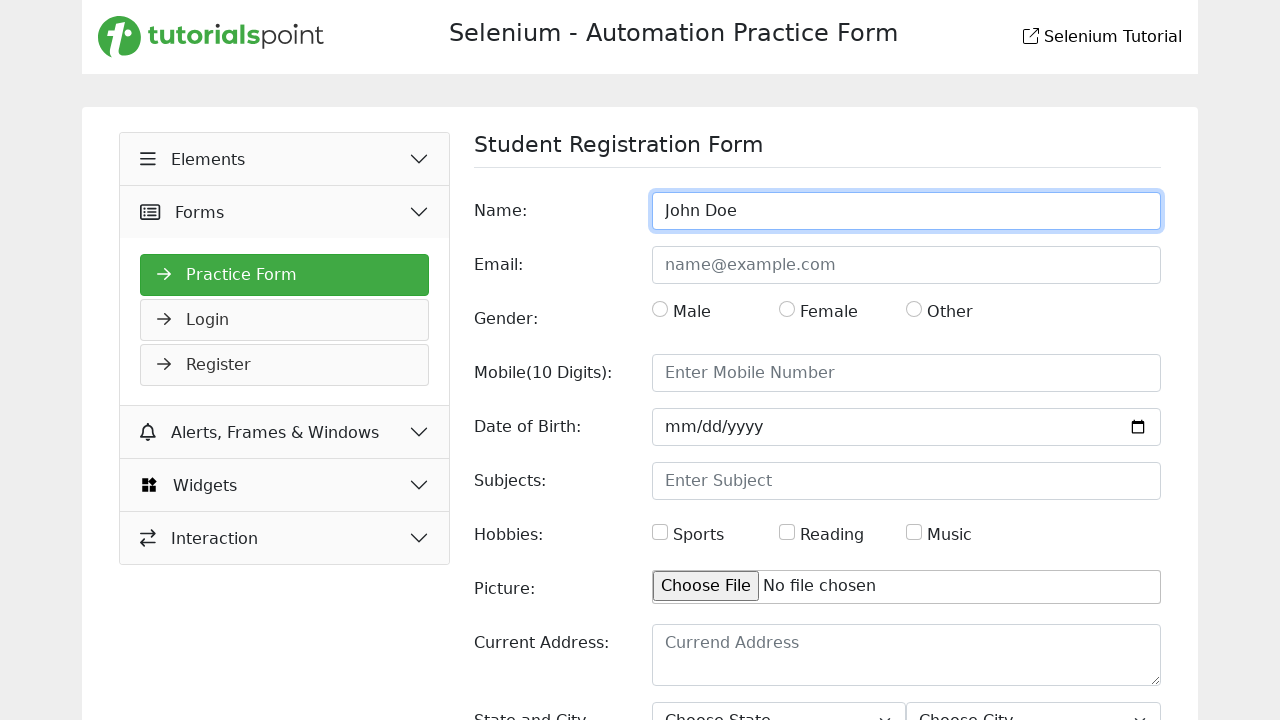

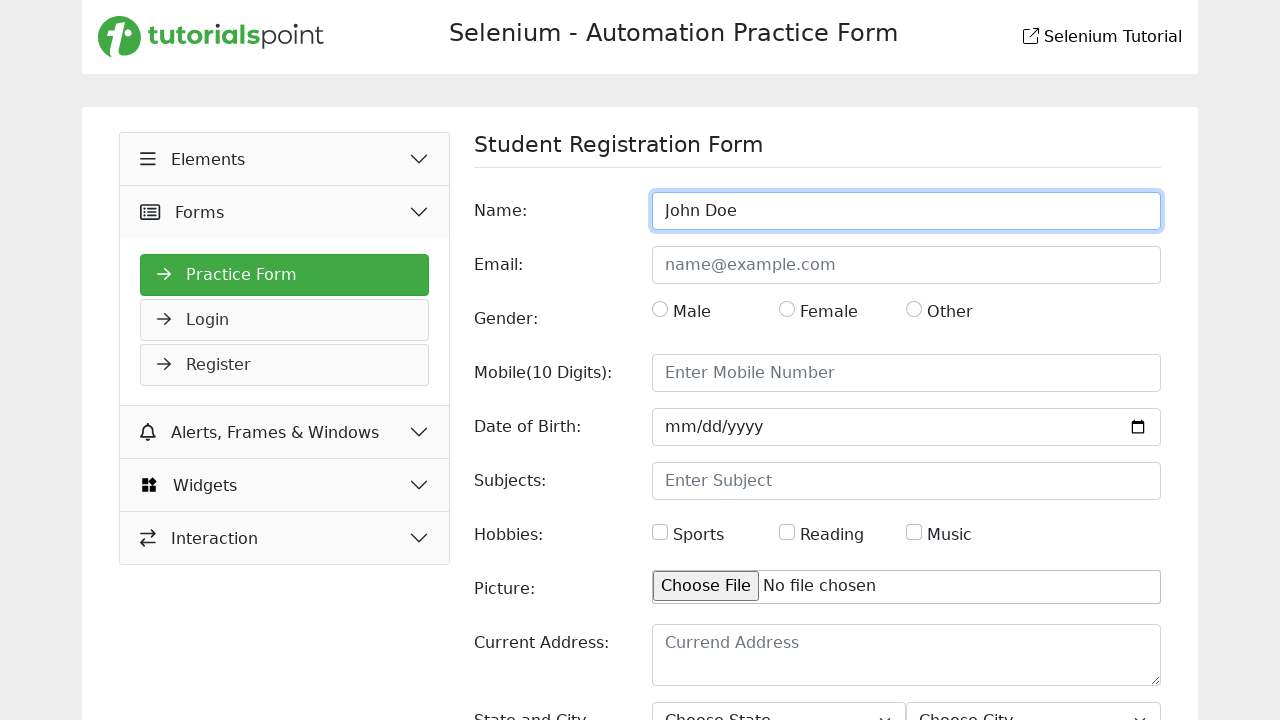